Tests the Midtrans demo e-commerce flow by clicking the Buy Now button and verifying that the shopping cart details are displayed correctly.

Starting URL: https://demo.midtrans.com/

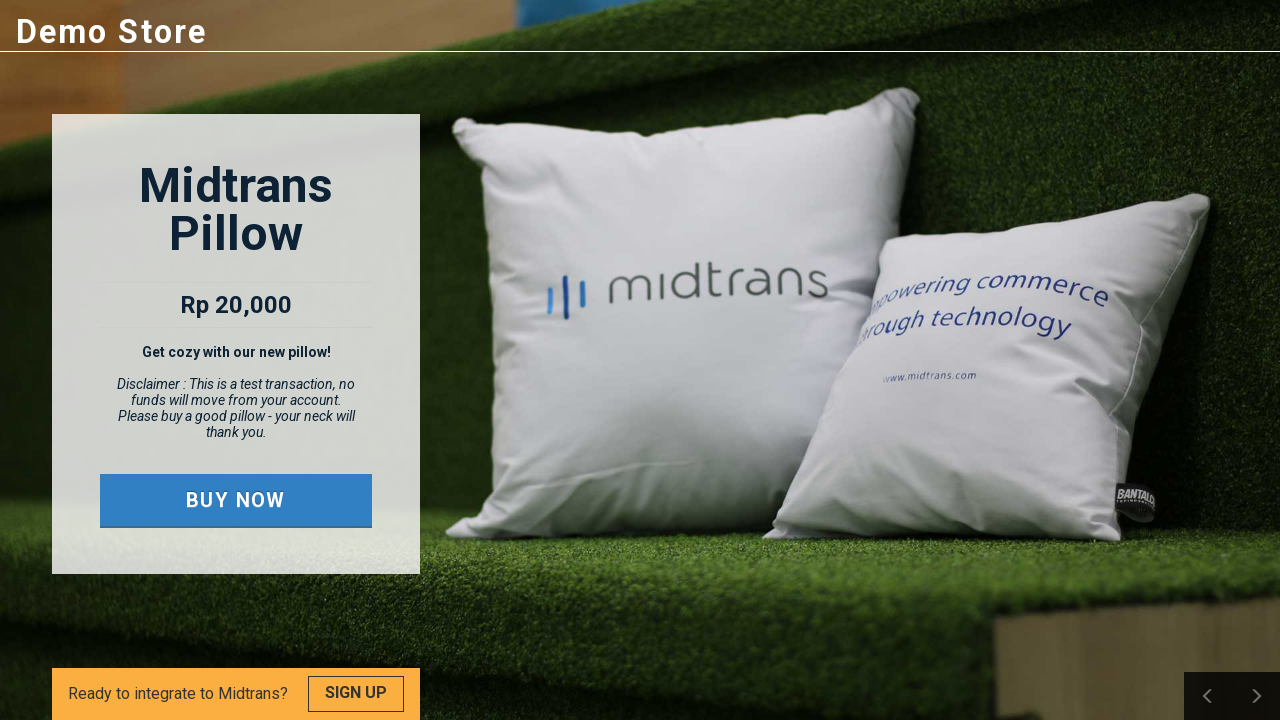

Clicked the Buy Now button at (236, 500) on text=BUY NOW
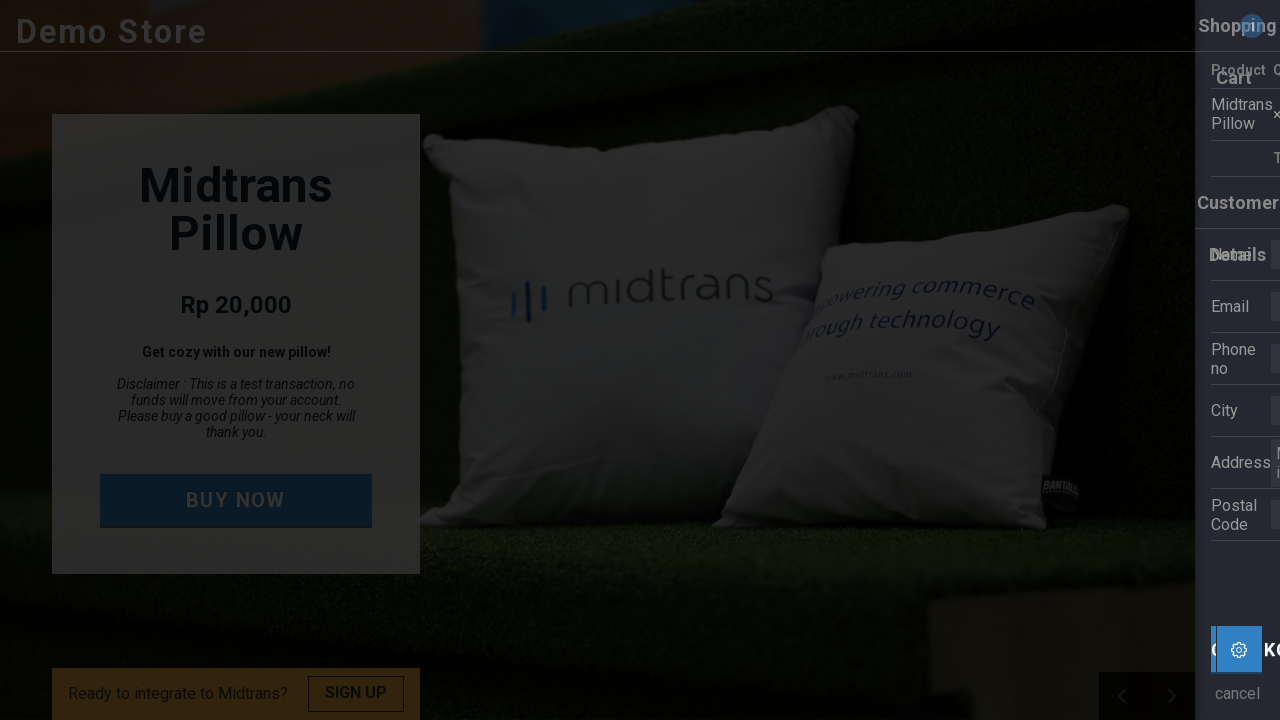

Shopping cart/checkout modal appeared
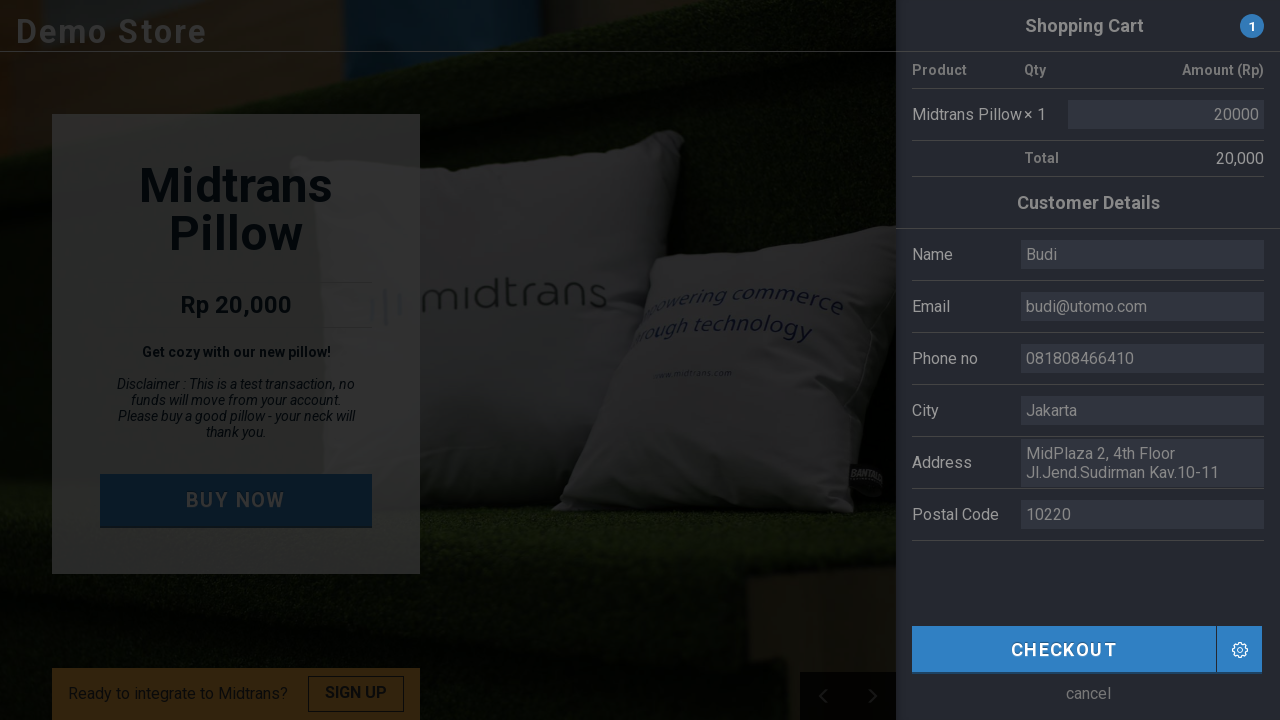

Verified shopping cart details are displayed with CHECKOUT button visible
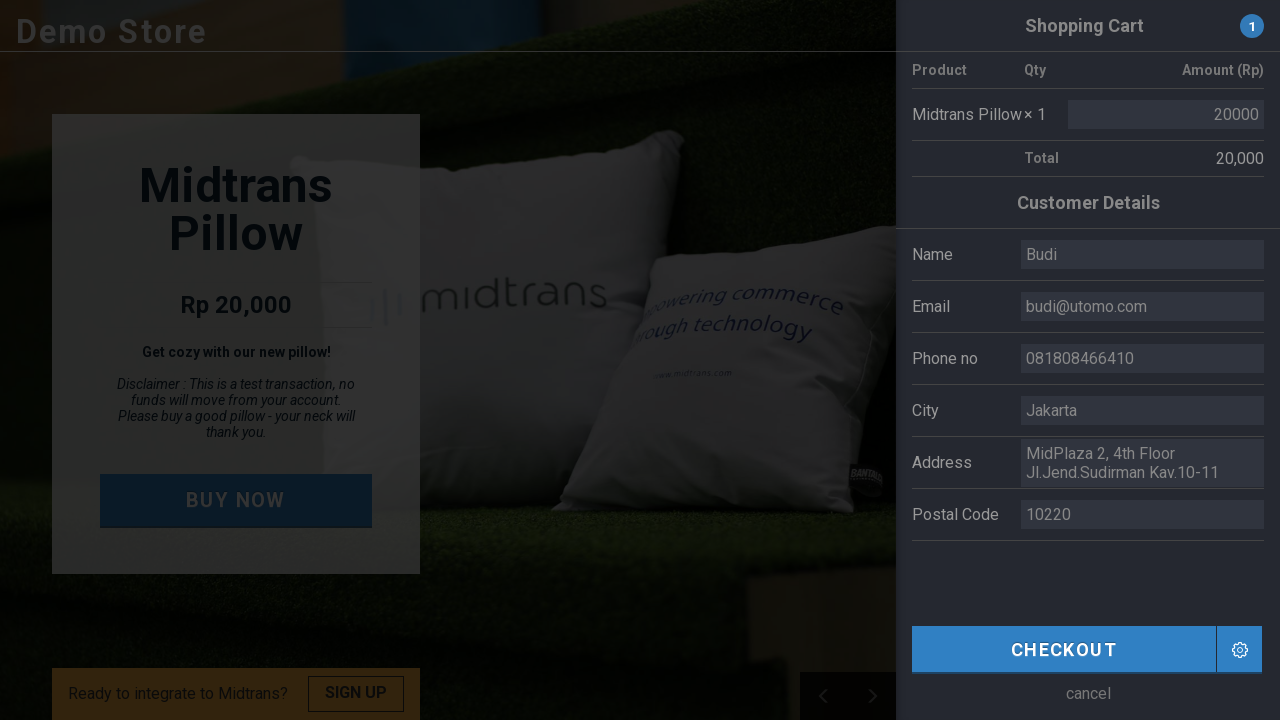

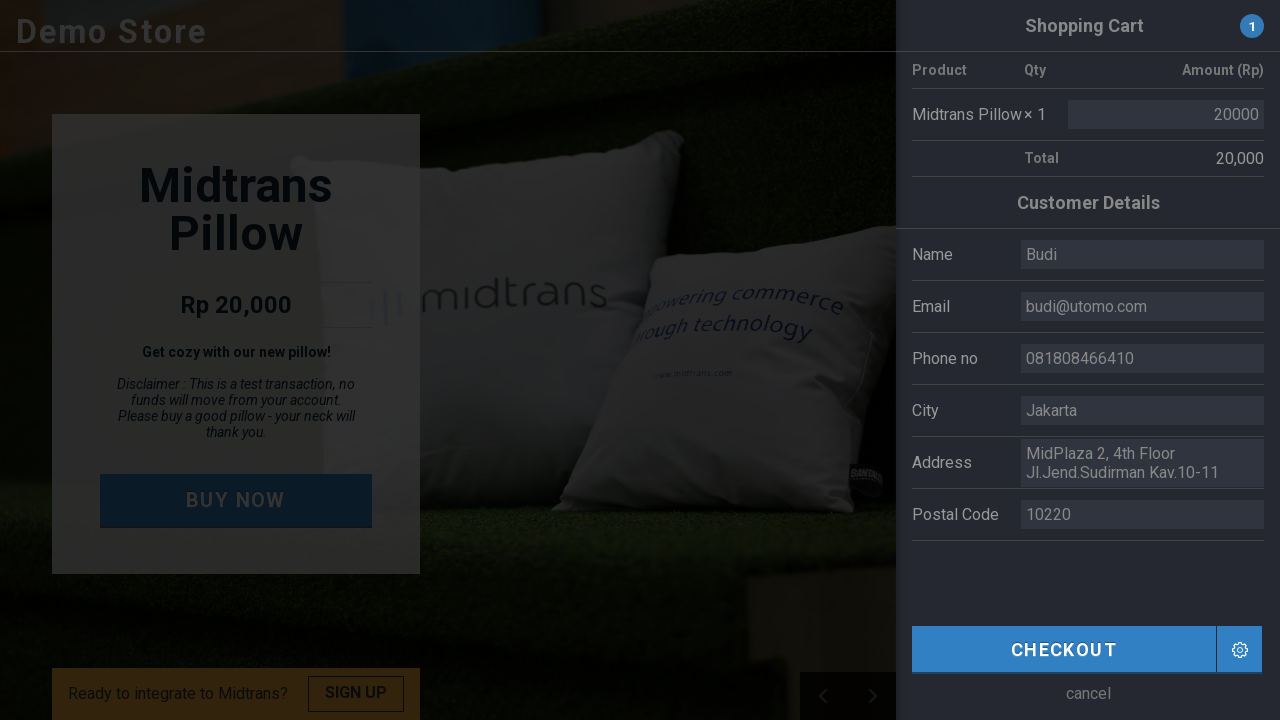